Tests drag and drop functionality in a sortable list by moving an element from position 6 to position 0

Starting URL: https://leafground.com/list.xhtml

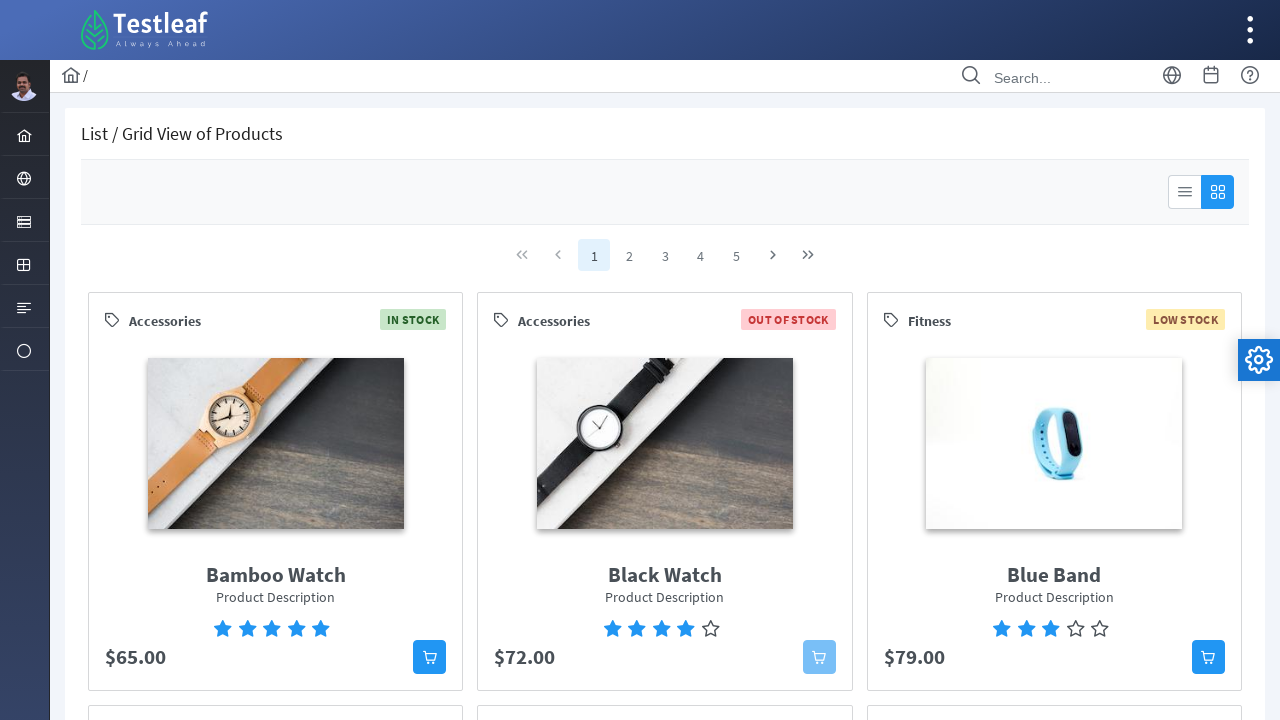

Pick list loaded
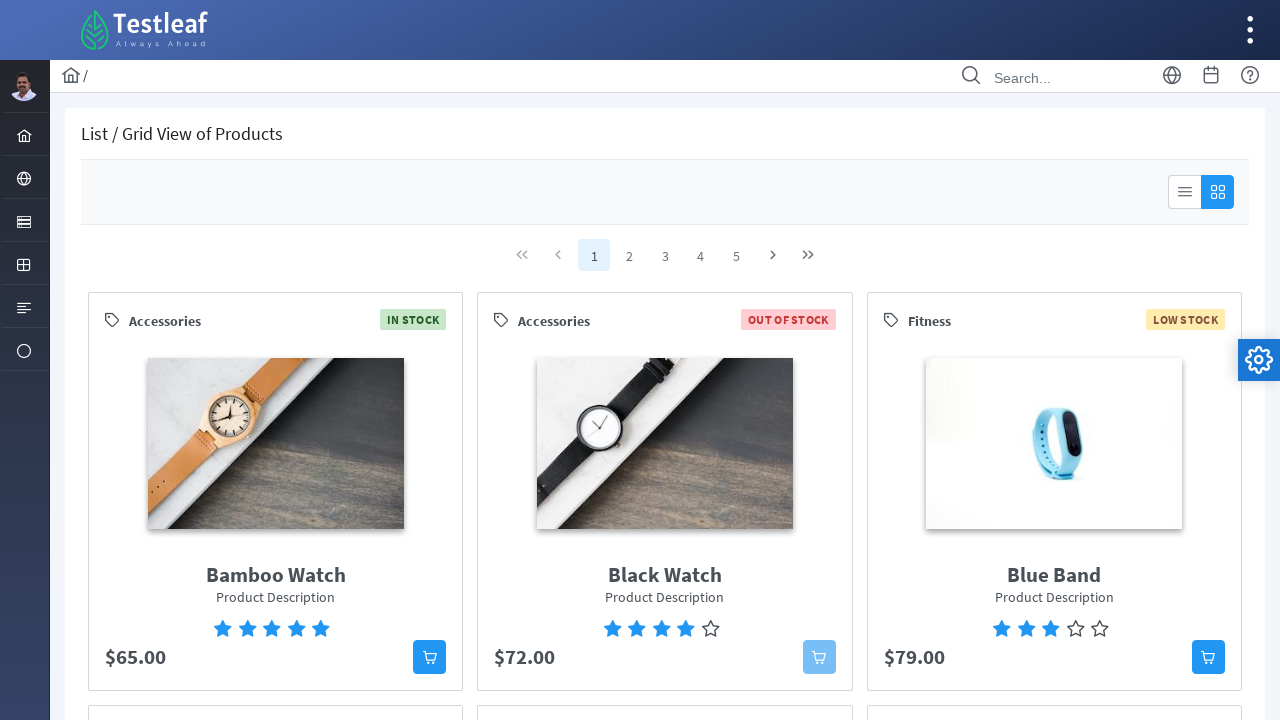

Retrieved all list items from the second column of the pick list
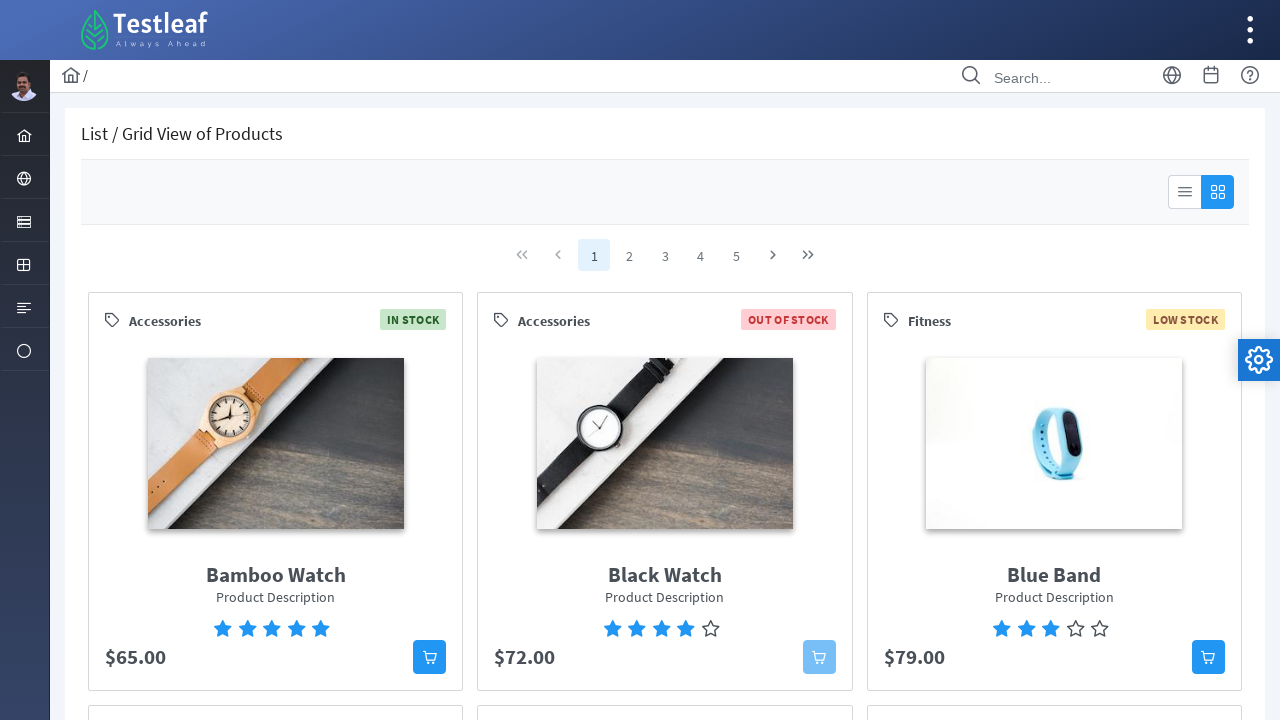

Located source element (7th item) and target element (1st position)
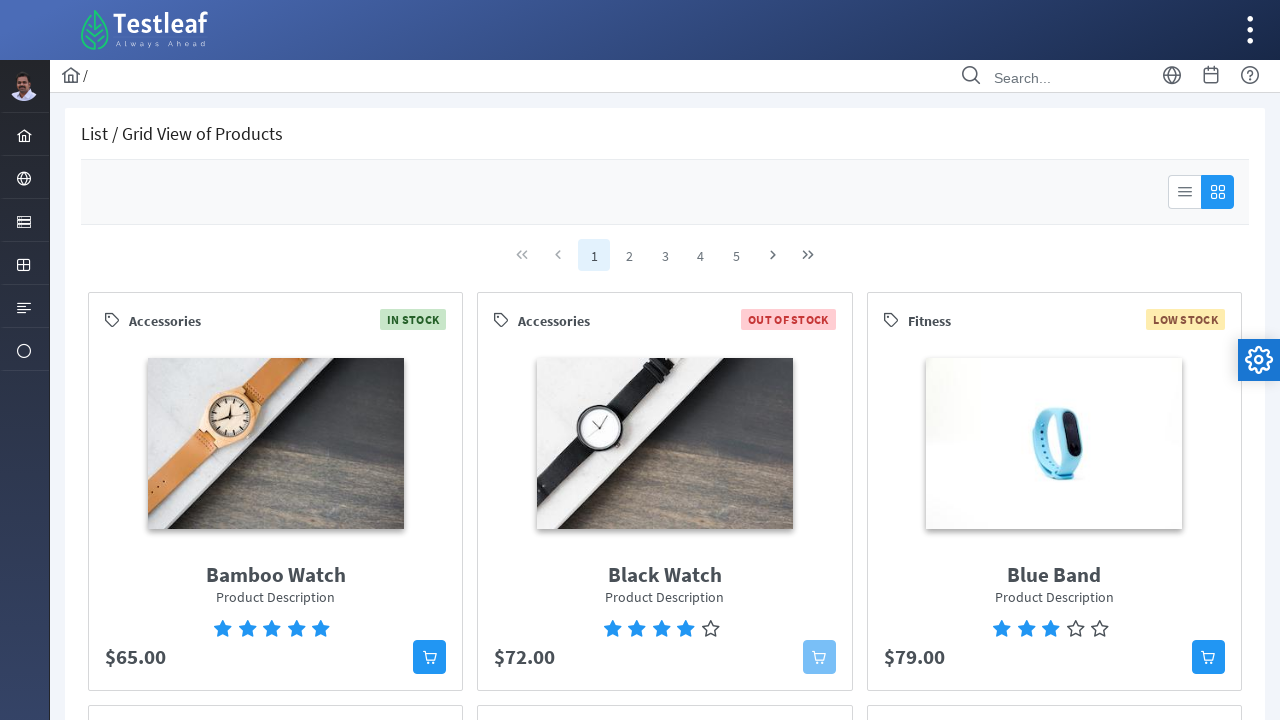

Dragged 7th item to 1st position in sortable list at (291, 472)
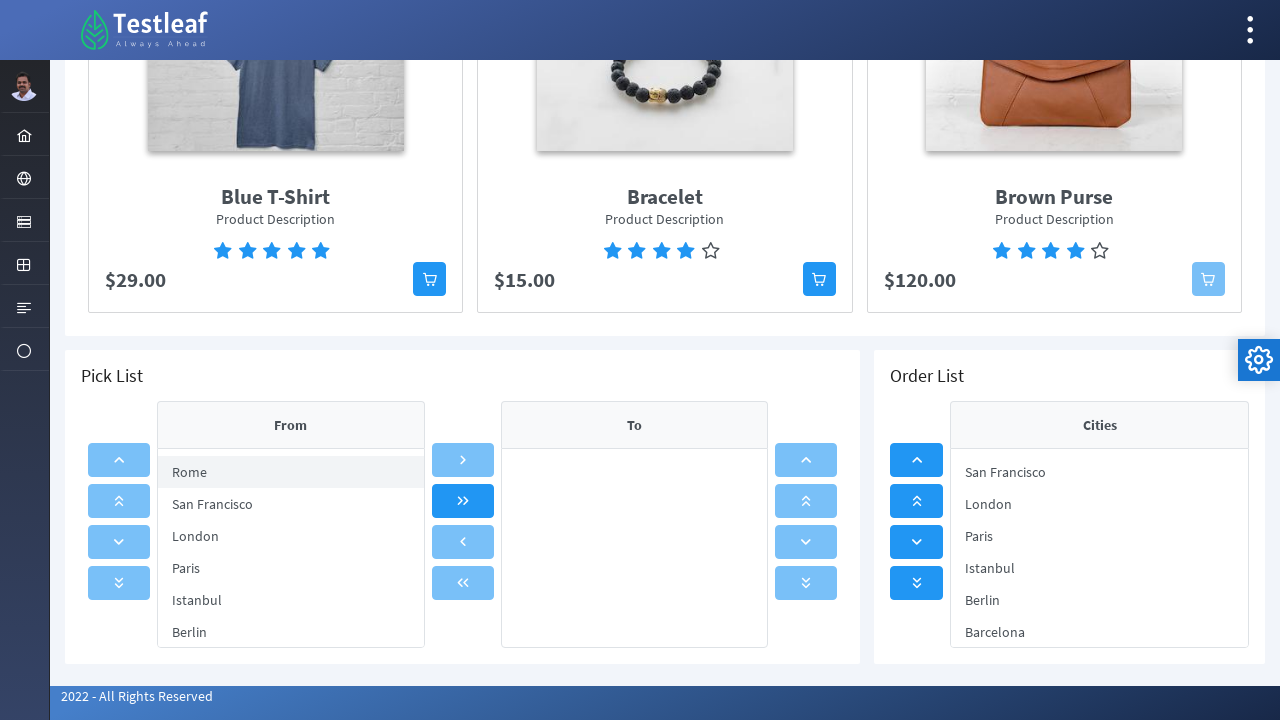

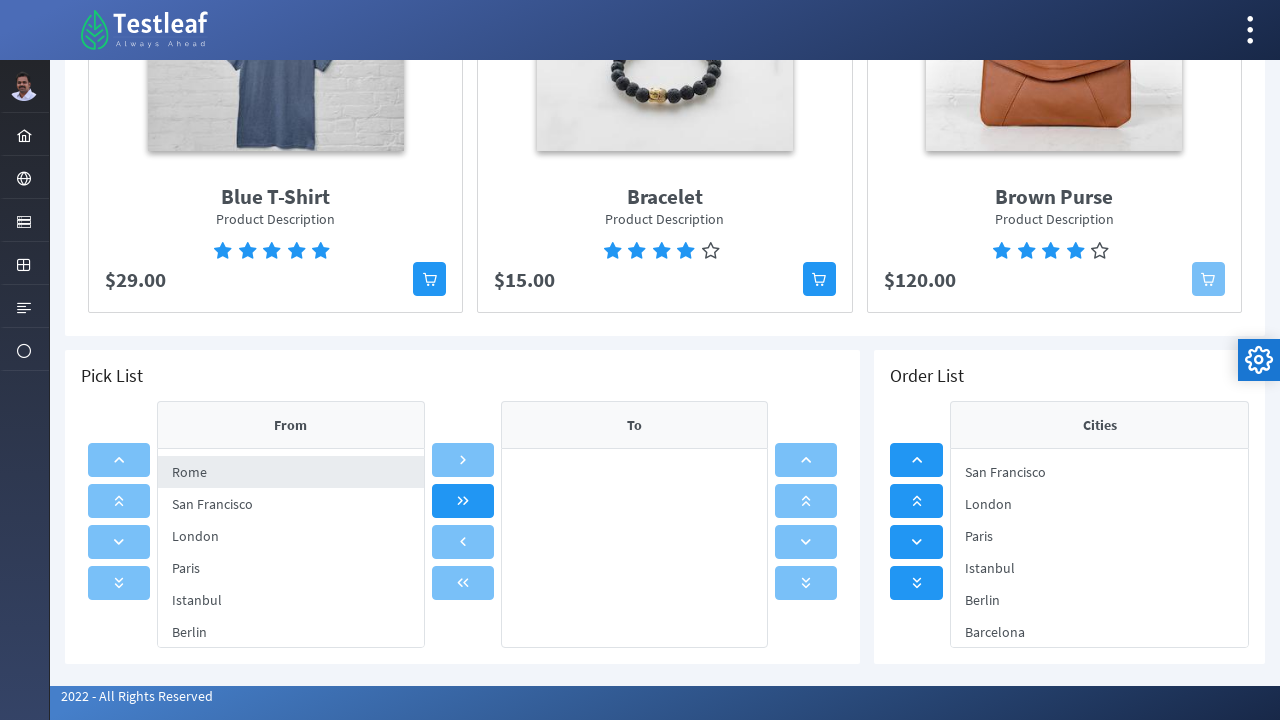